Tests a signup/contact form by filling in first name, last name, and email fields, then submitting the form by pressing Enter

Starting URL: https://secure-retreat-92358.herokuapp.com/

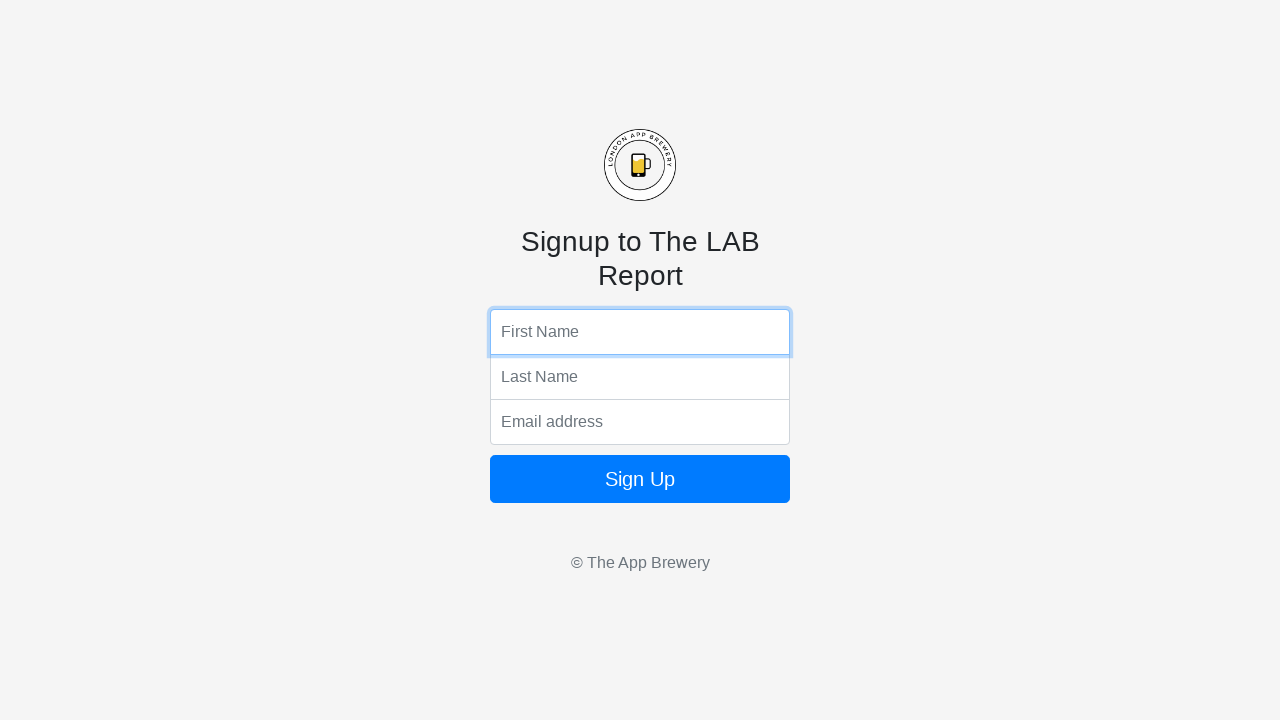

Filled first name field with 'Alf' on input[name='fName']
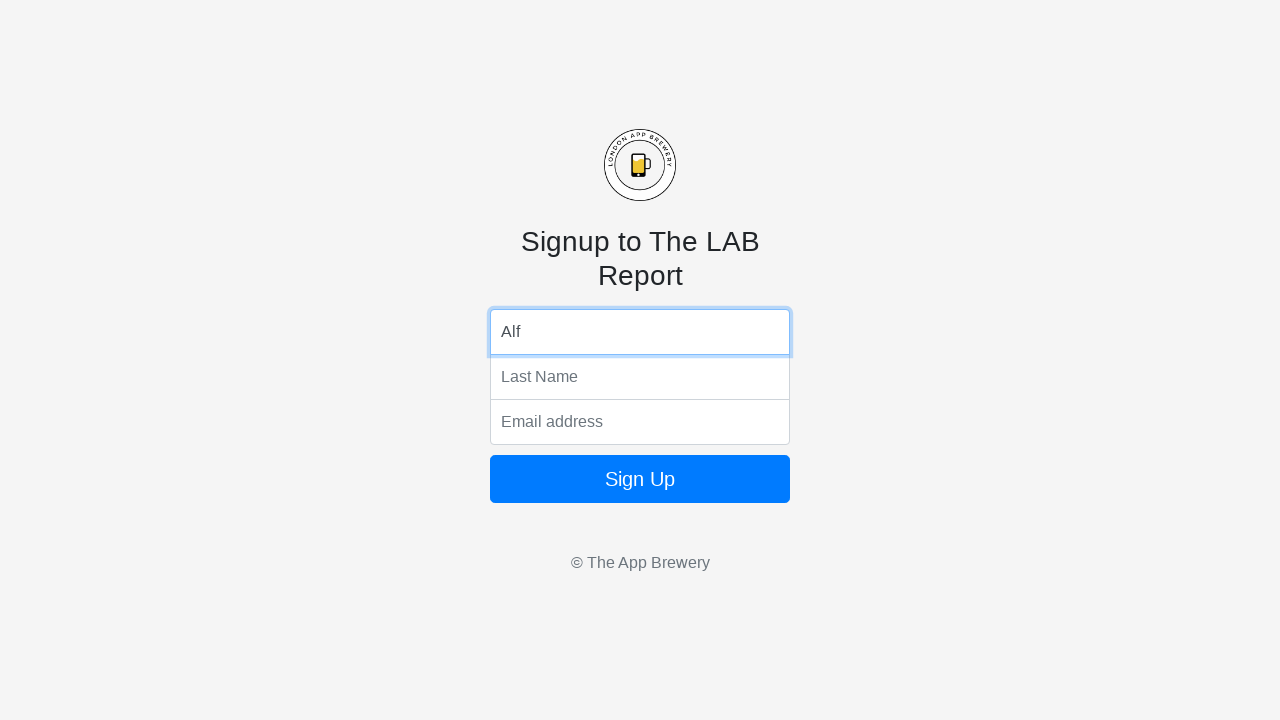

Filled last name field with 'Johnson' on input[name='lName']
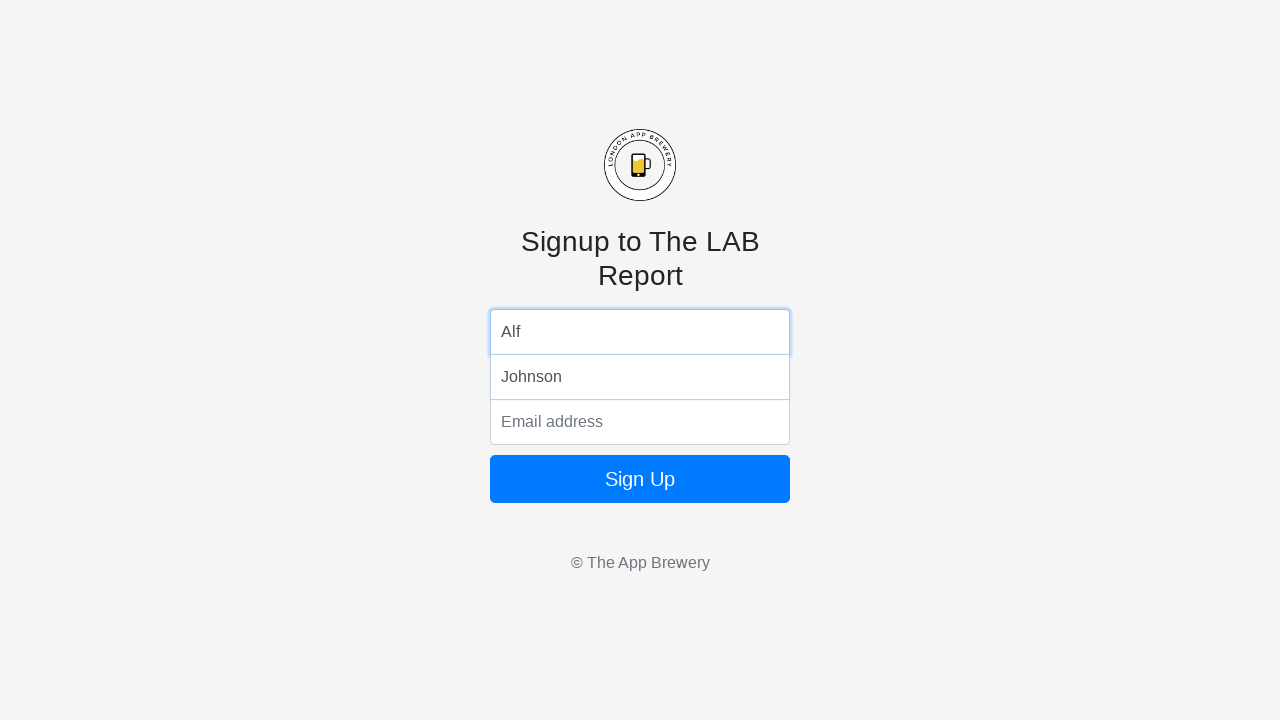

Filled email field with 'ahhh@me.com' on input[name='email']
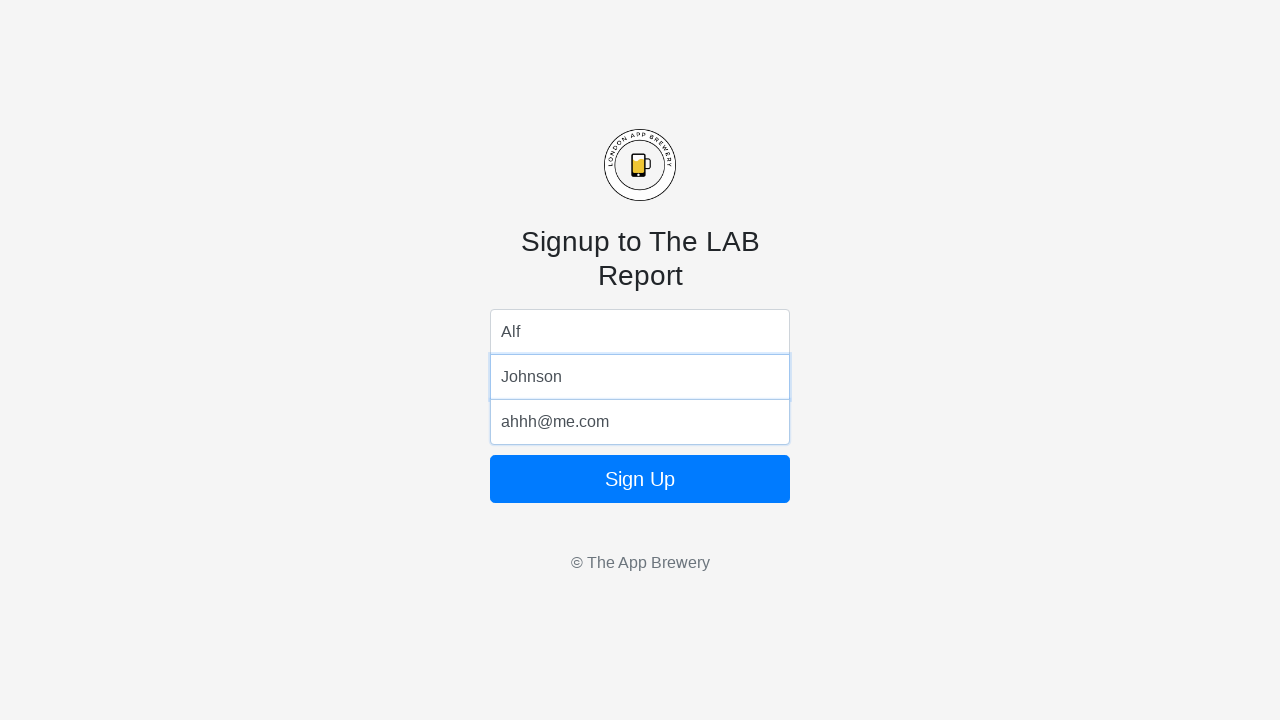

Submitted form by pressing Enter on email field on input[name='email']
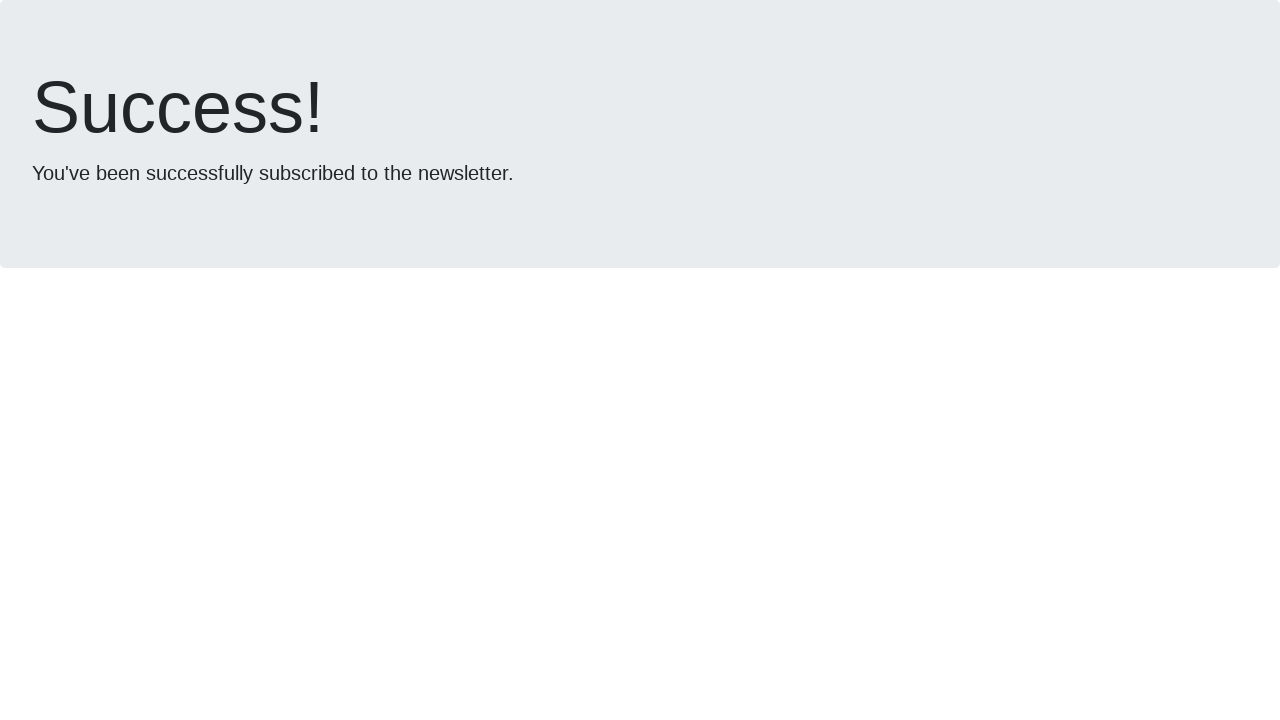

Form submission completed after 1 second wait
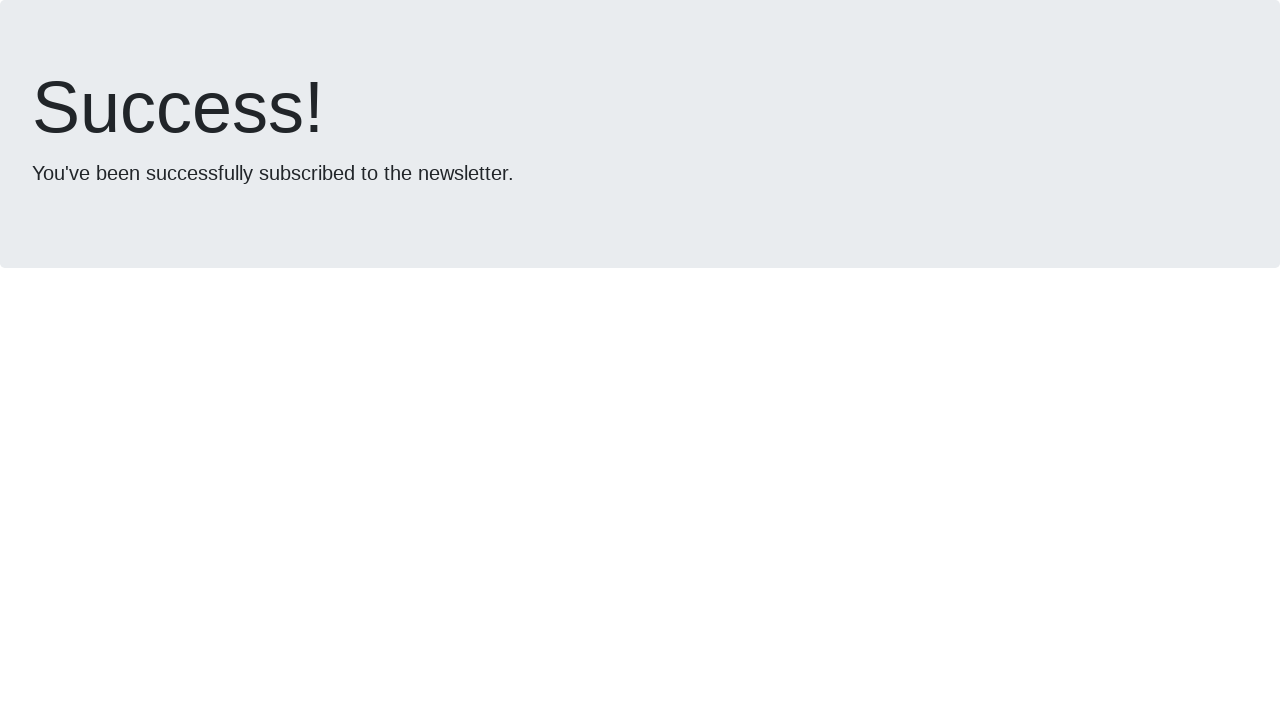

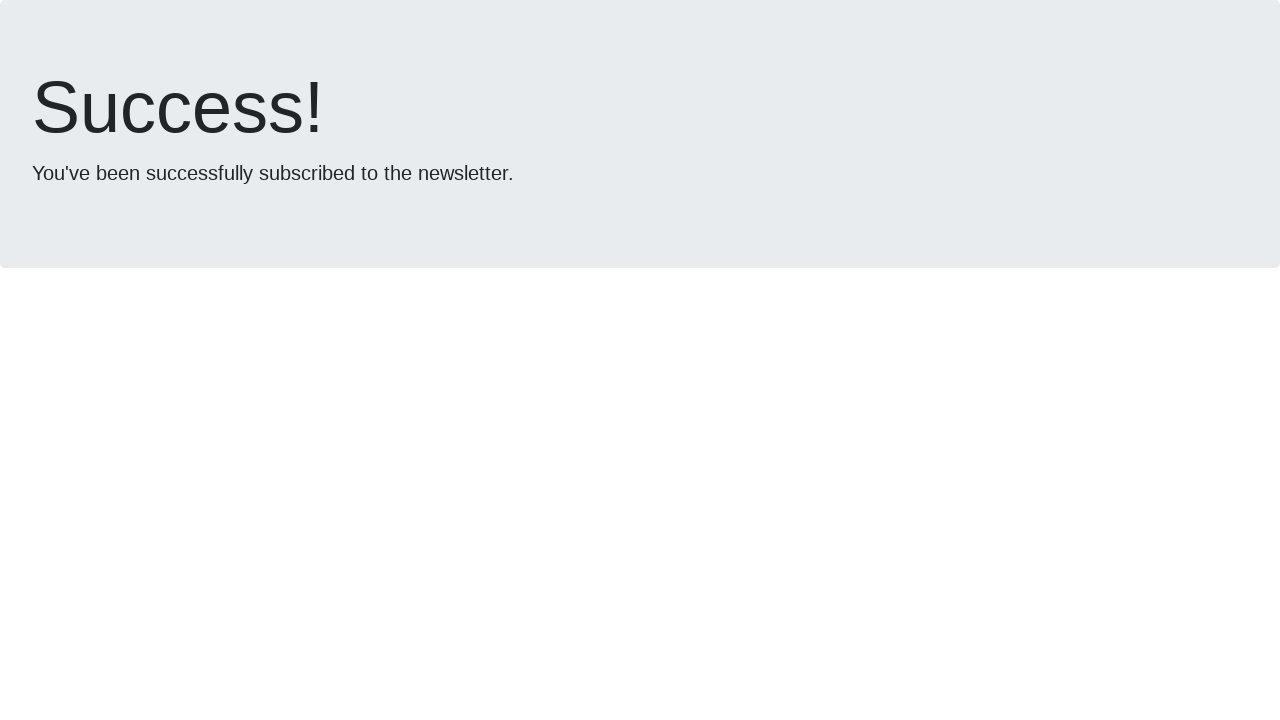